Tests that Clear completed button is hidden when no items are completed

Starting URL: https://demo.playwright.dev/todomvc

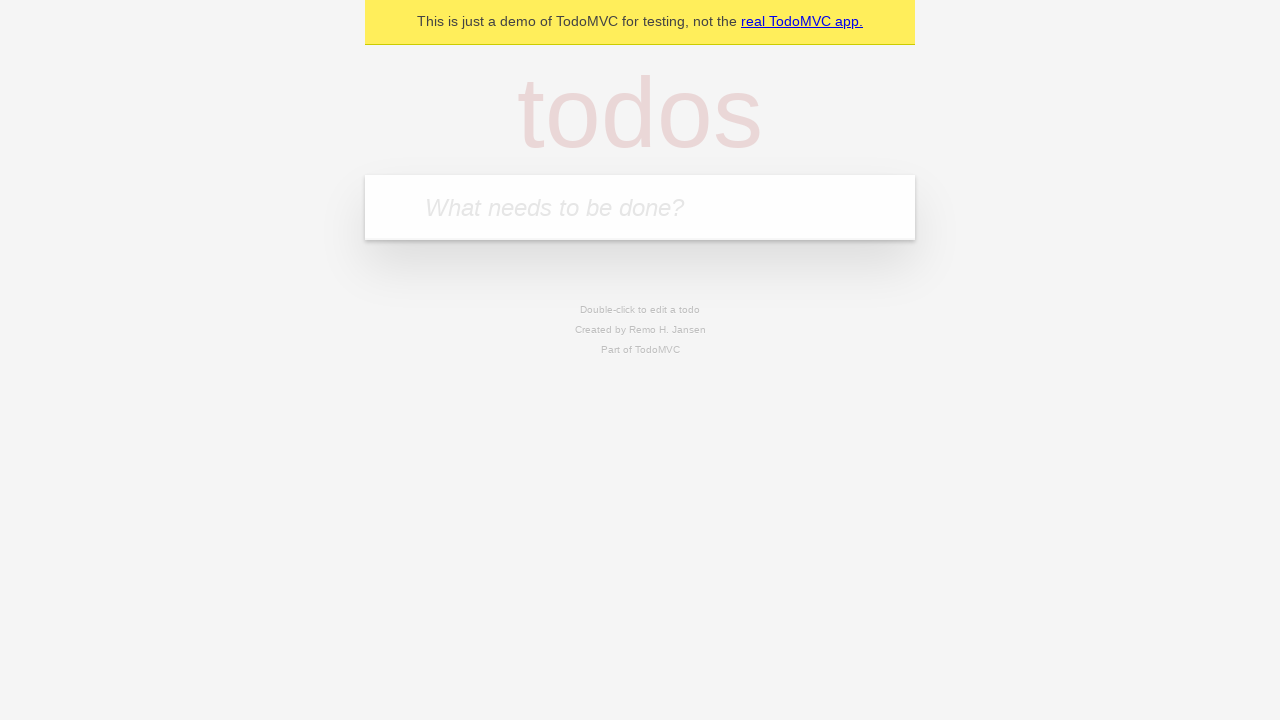

Filled todo input with 'buy some cheese' on internal:attr=[placeholder="What needs to be done?"i]
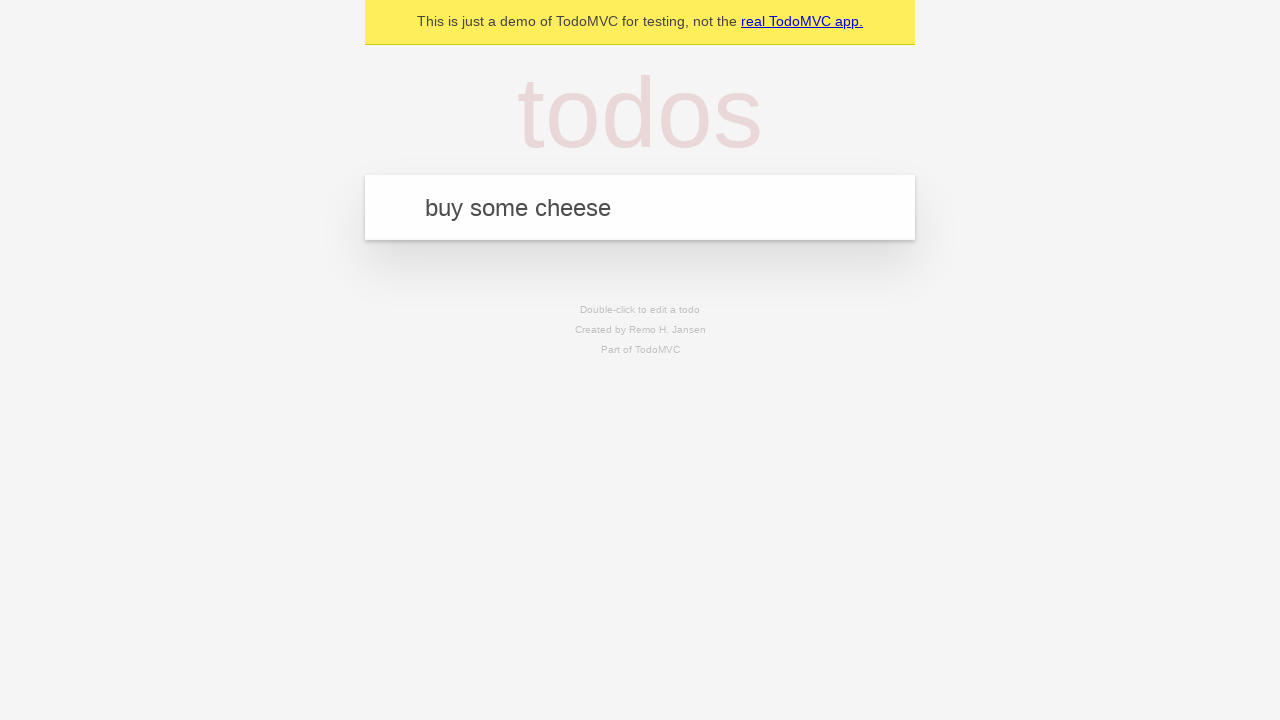

Pressed Enter to add 'buy some cheese' to todo list on internal:attr=[placeholder="What needs to be done?"i]
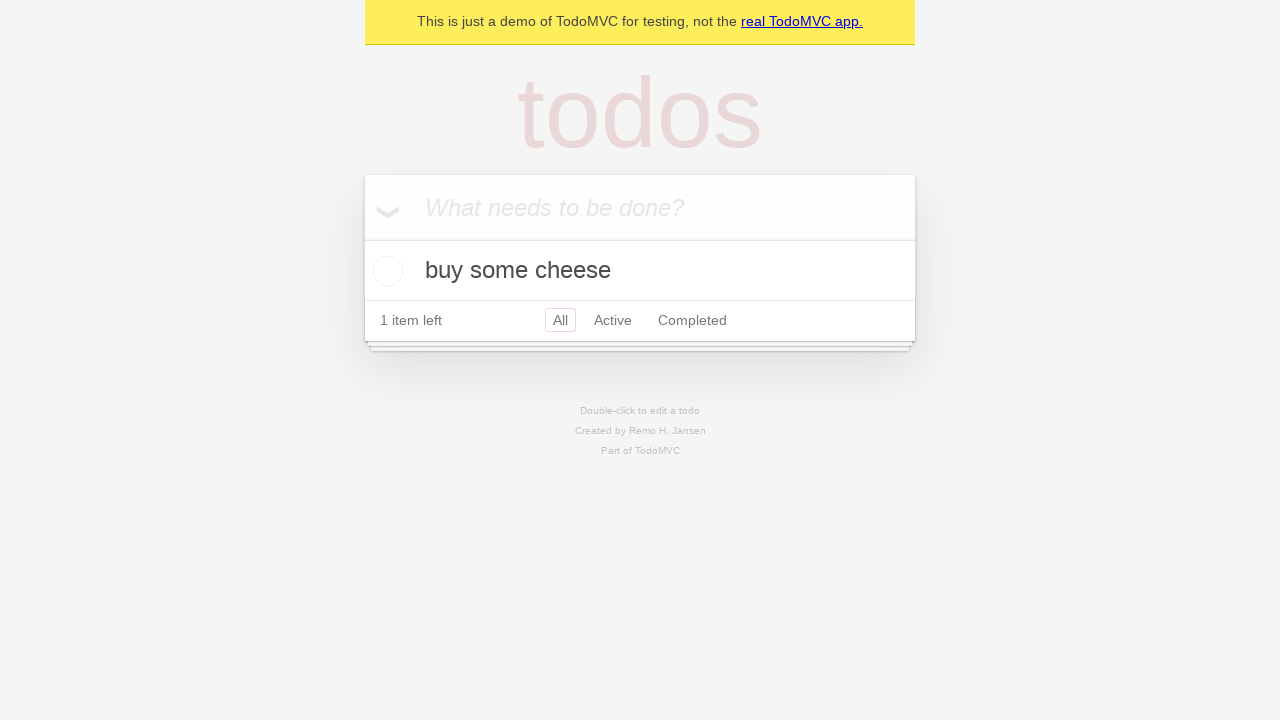

Filled todo input with 'feed the cat' on internal:attr=[placeholder="What needs to be done?"i]
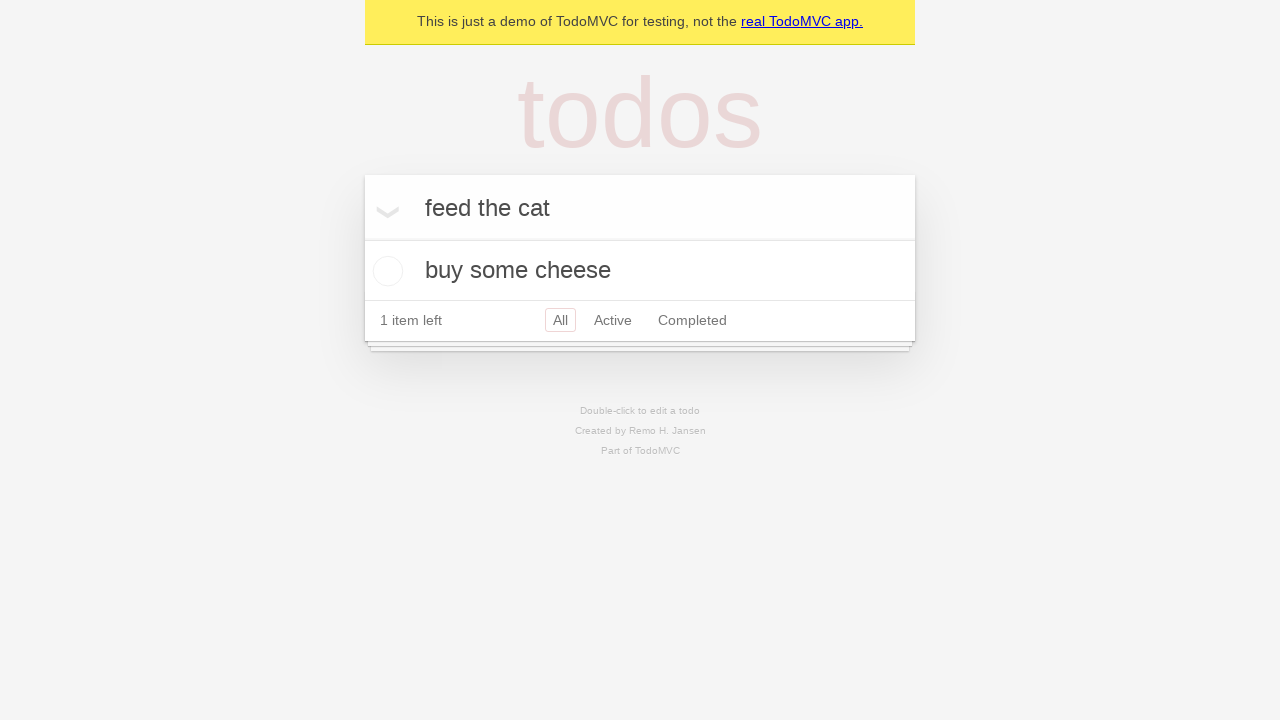

Pressed Enter to add 'feed the cat' to todo list on internal:attr=[placeholder="What needs to be done?"i]
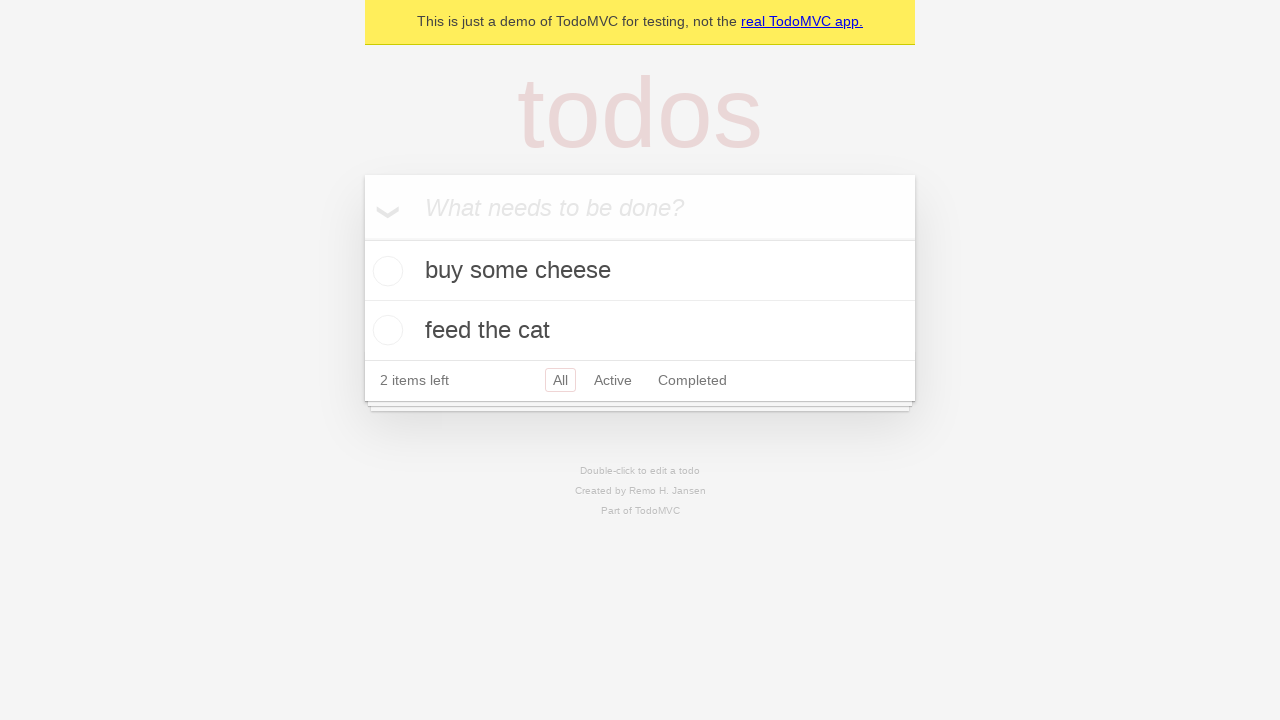

Filled todo input with 'book a doctors appointment' on internal:attr=[placeholder="What needs to be done?"i]
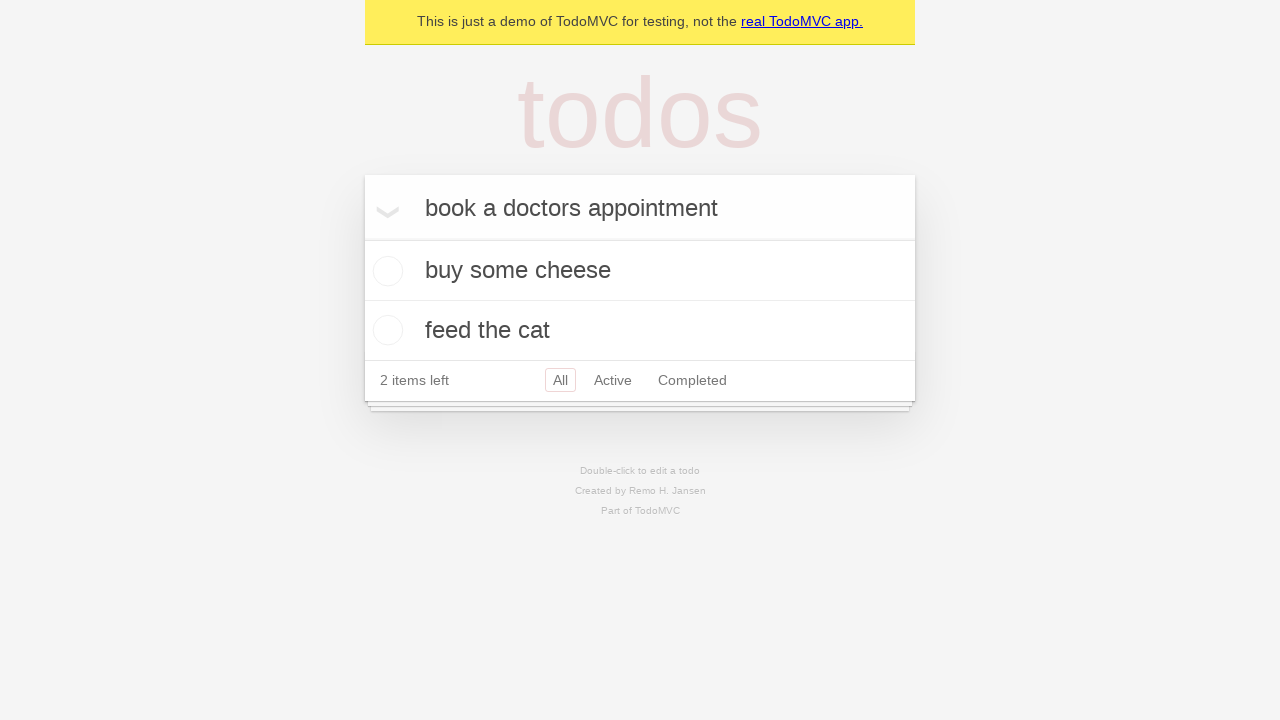

Pressed Enter to add 'book a doctors appointment' to todo list on internal:attr=[placeholder="What needs to be done?"i]
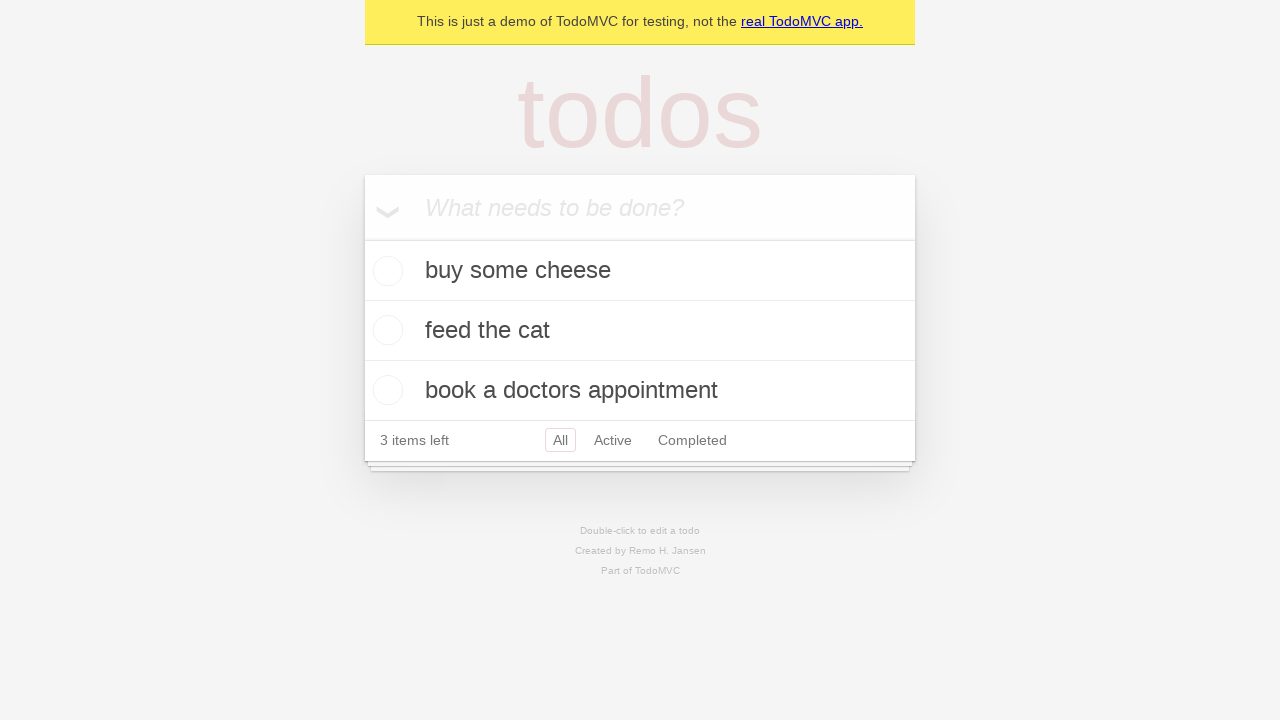

Checked the first todo item as completed at (385, 271) on .todo-list li .toggle >> nth=0
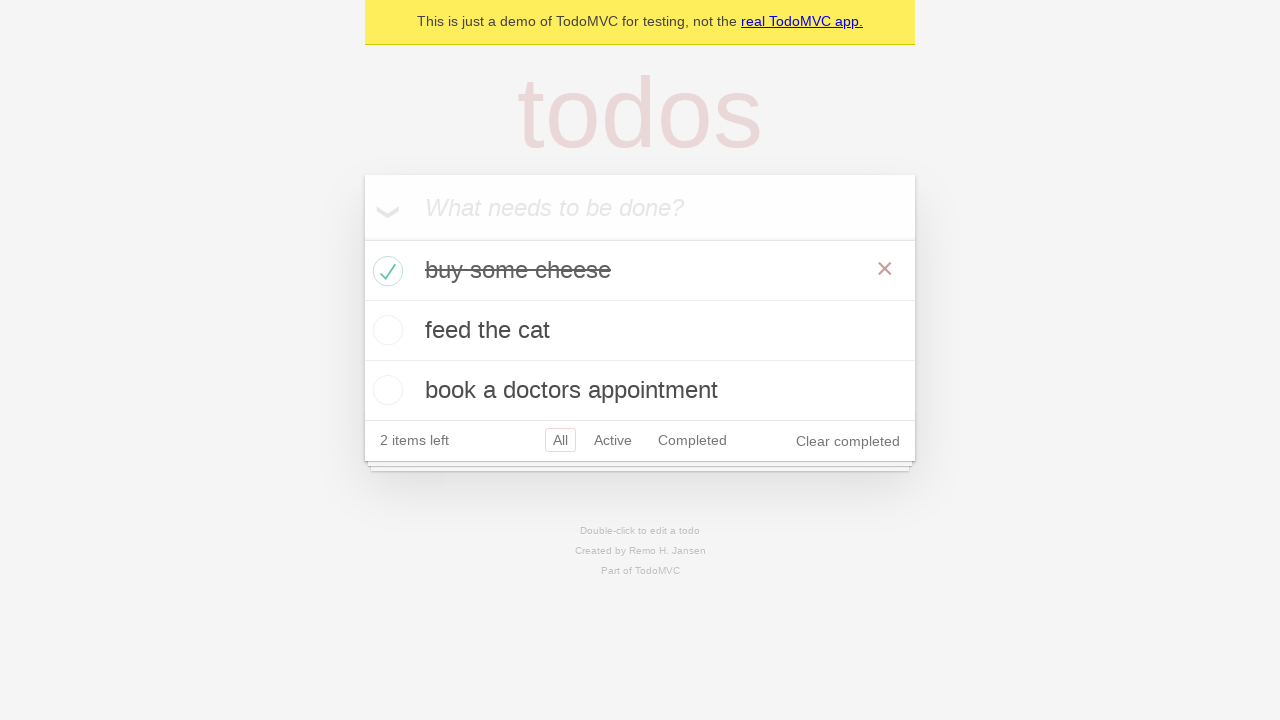

Clicked 'Clear completed' button to remove completed item at (848, 441) on internal:role=button[name="Clear completed"i]
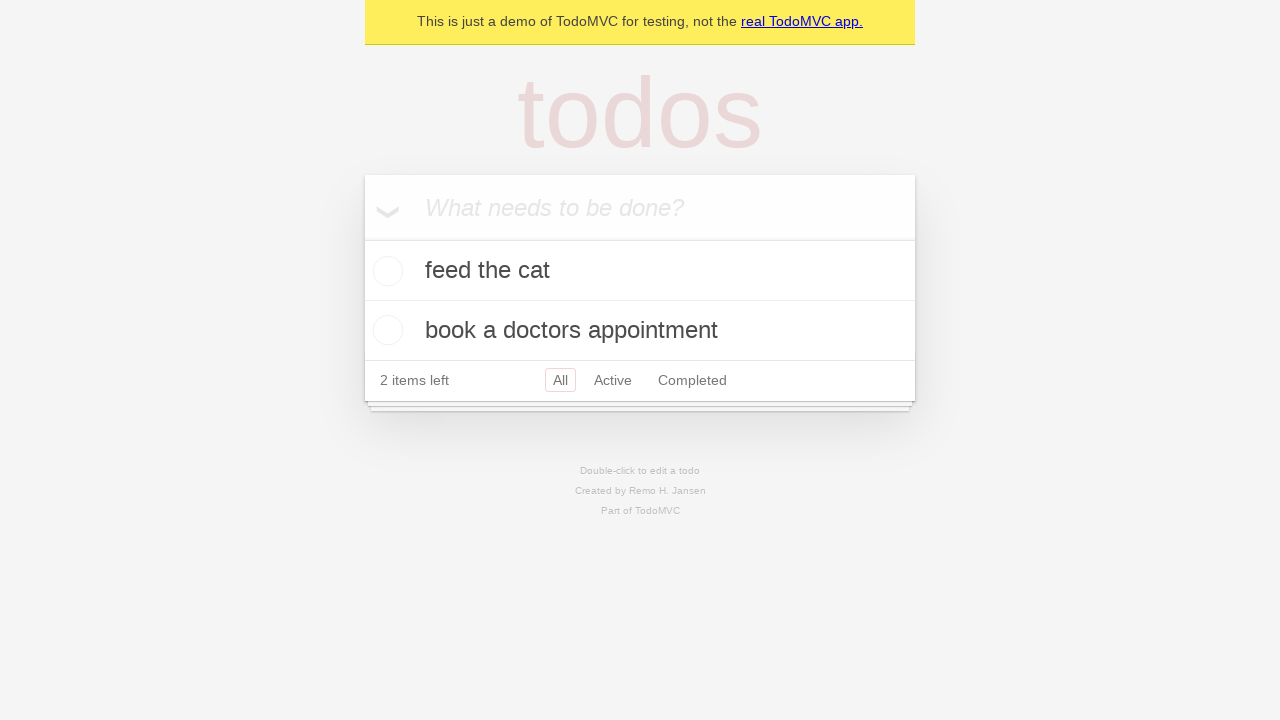

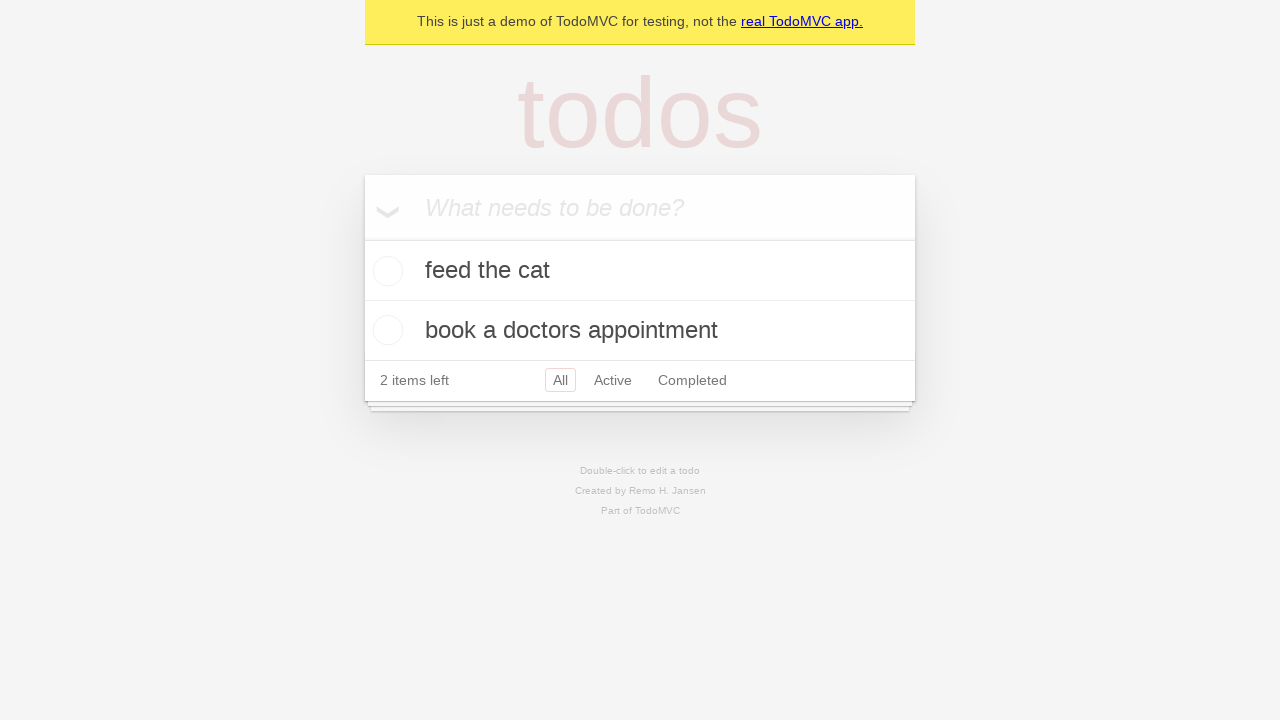